Tests the date picker functionality by clicking on the date input field and verifying the calendar displays correctly.

Starting URL: https://www.selenium.dev/selenium/web/web-form.html

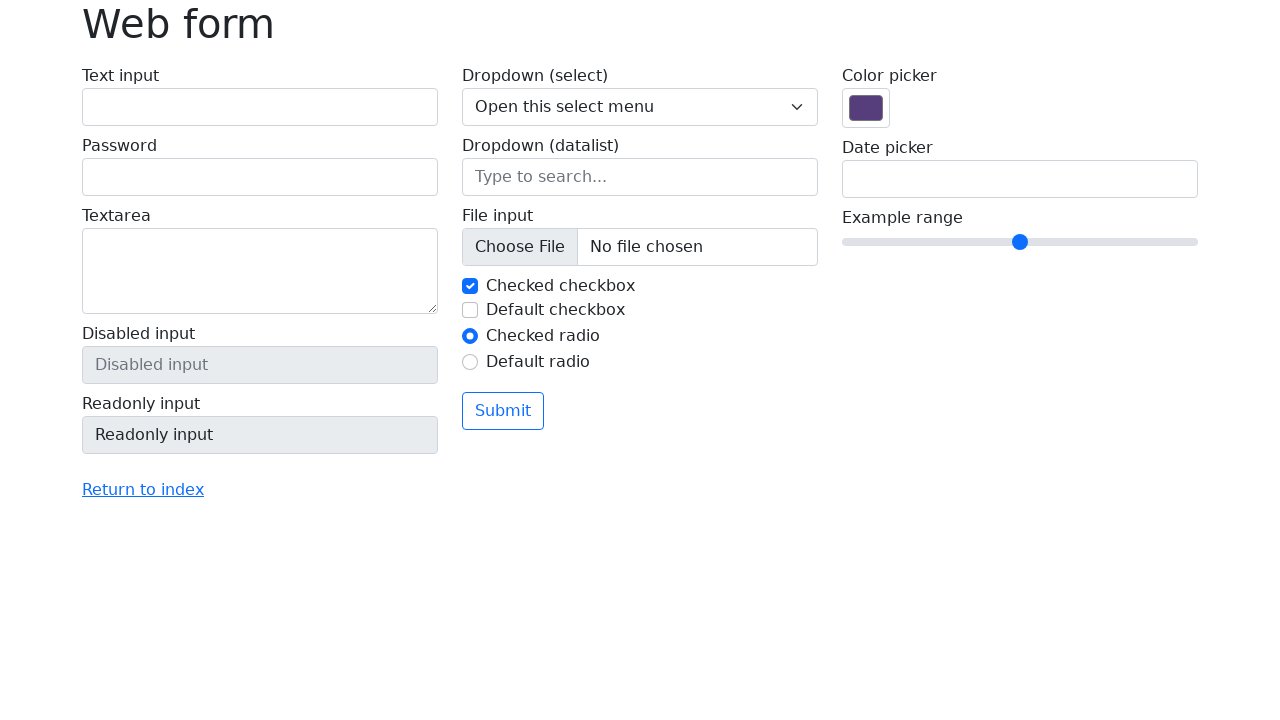

Navigated to web form page
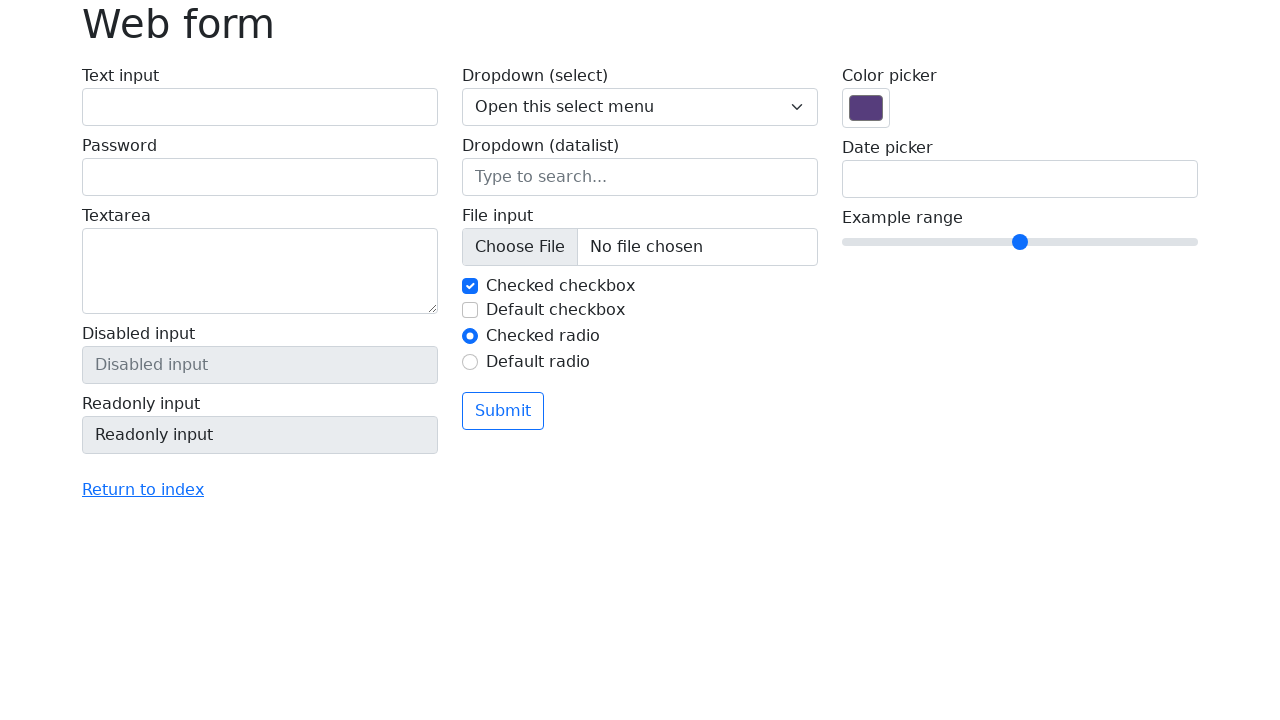

Clicked on date picker input field at (1020, 179) on input[name='my-date']
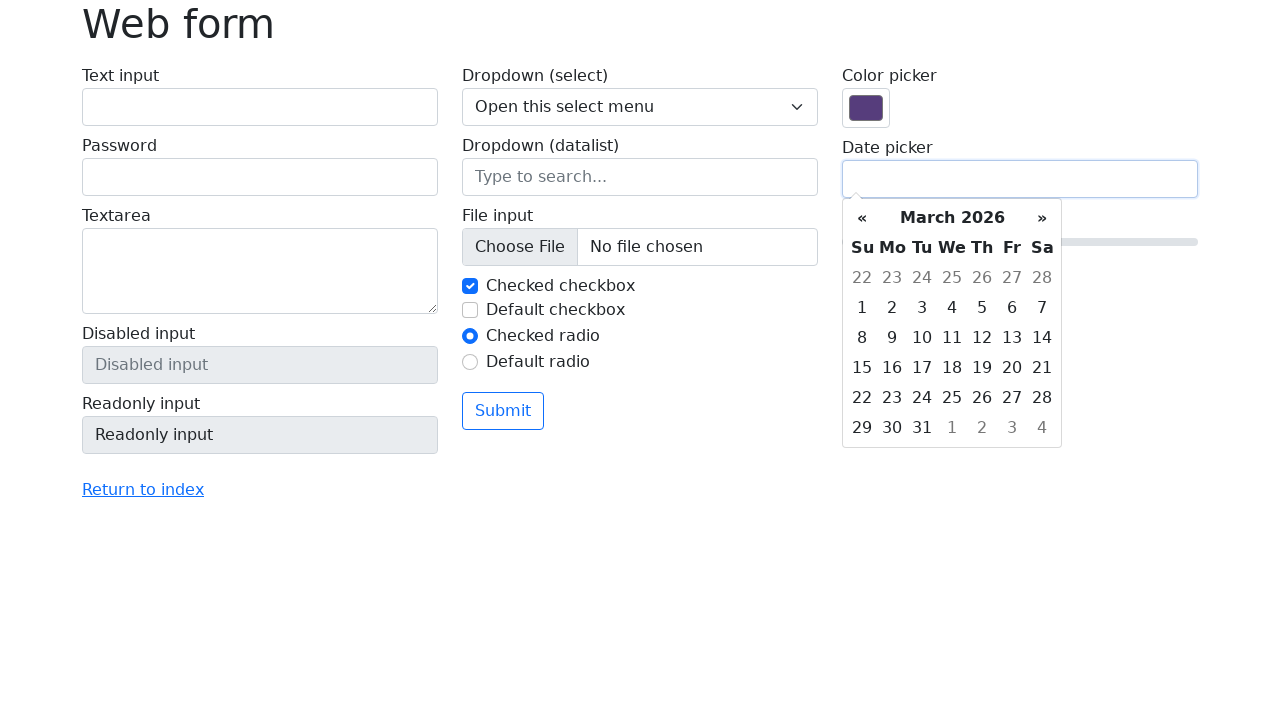

Calendar appeared with week day headers visible
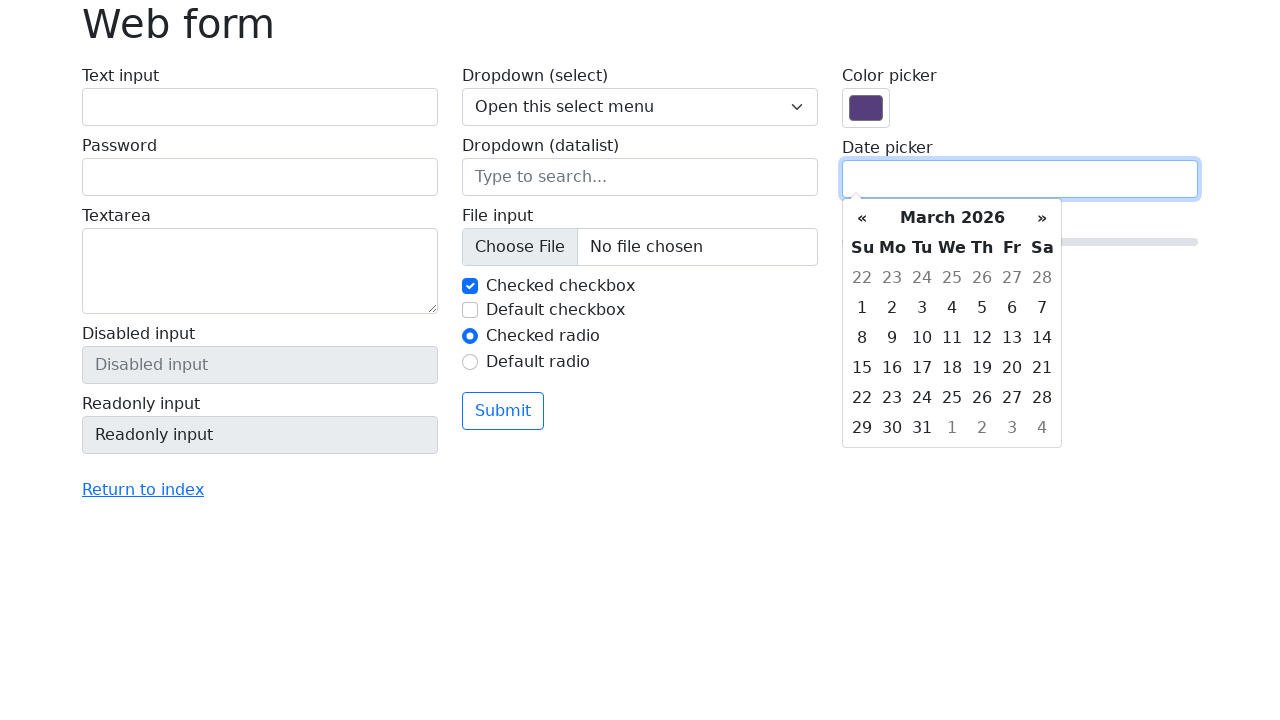

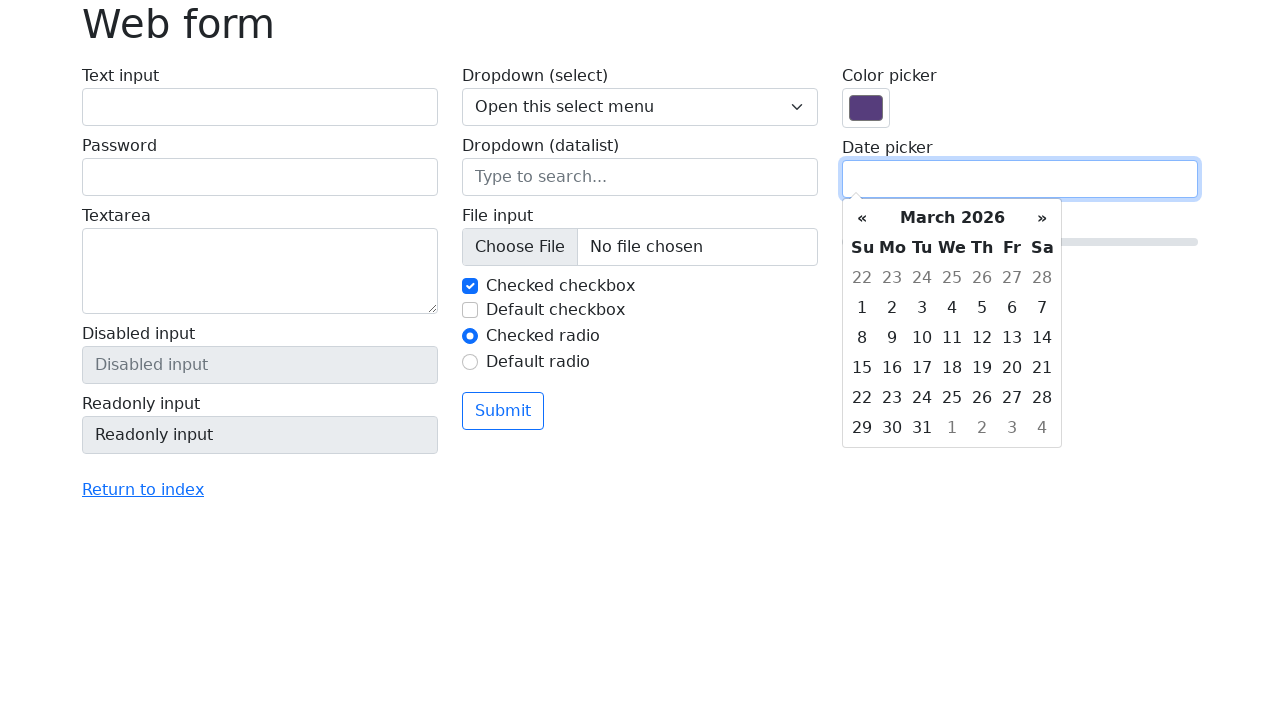